Tests filtering to display only active (non-completed) items

Starting URL: https://demo.playwright.dev/todomvc

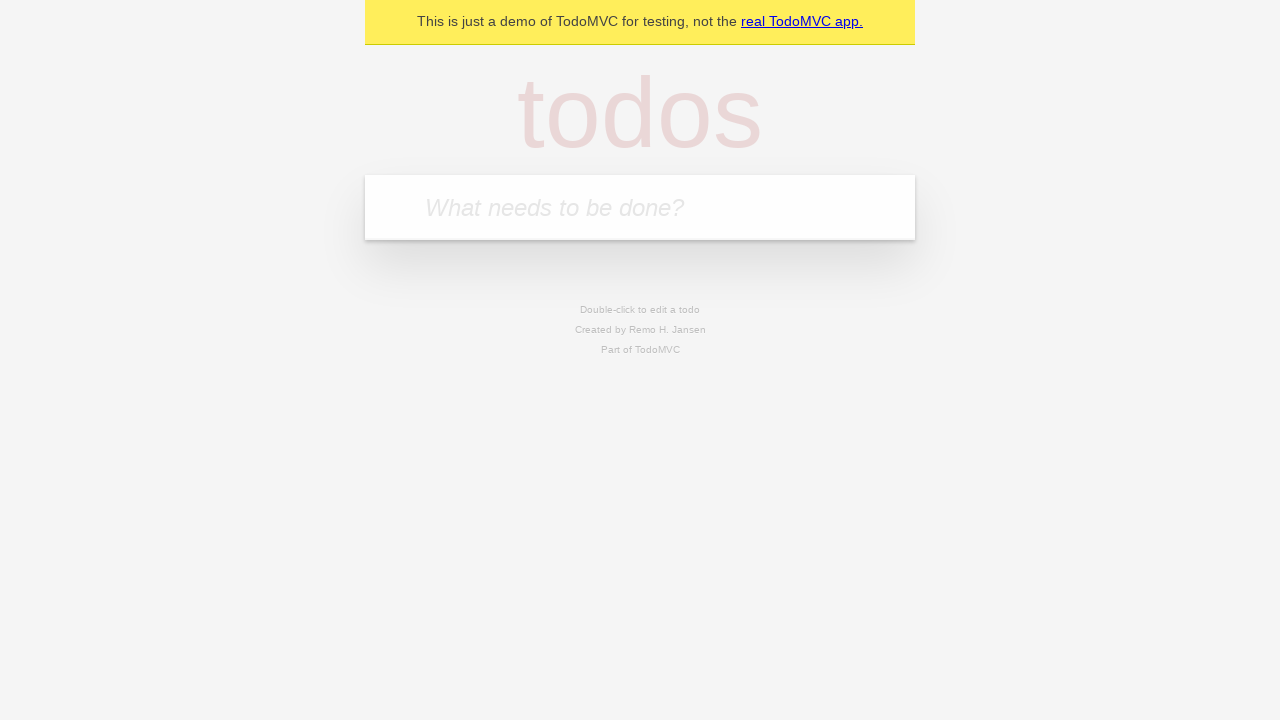

Filled todo input with 'buy some cheese' on internal:attr=[placeholder="What needs to be done?"i]
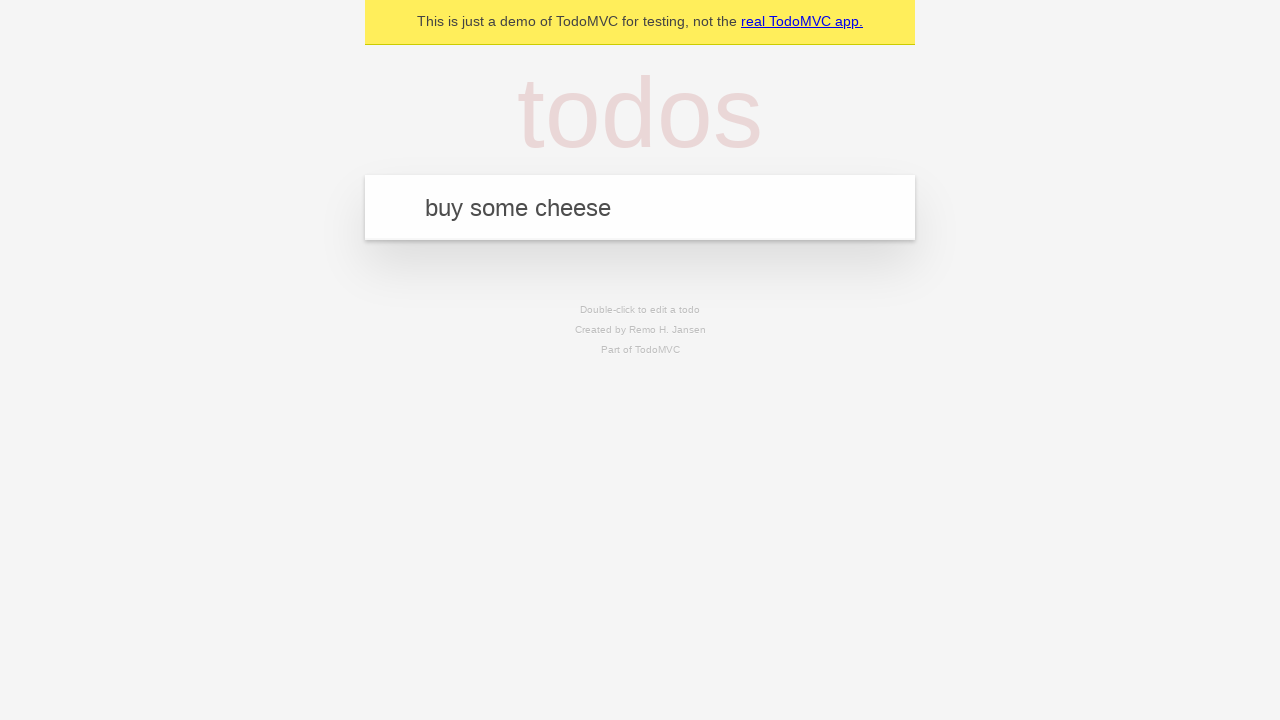

Pressed Enter to create first todo on internal:attr=[placeholder="What needs to be done?"i]
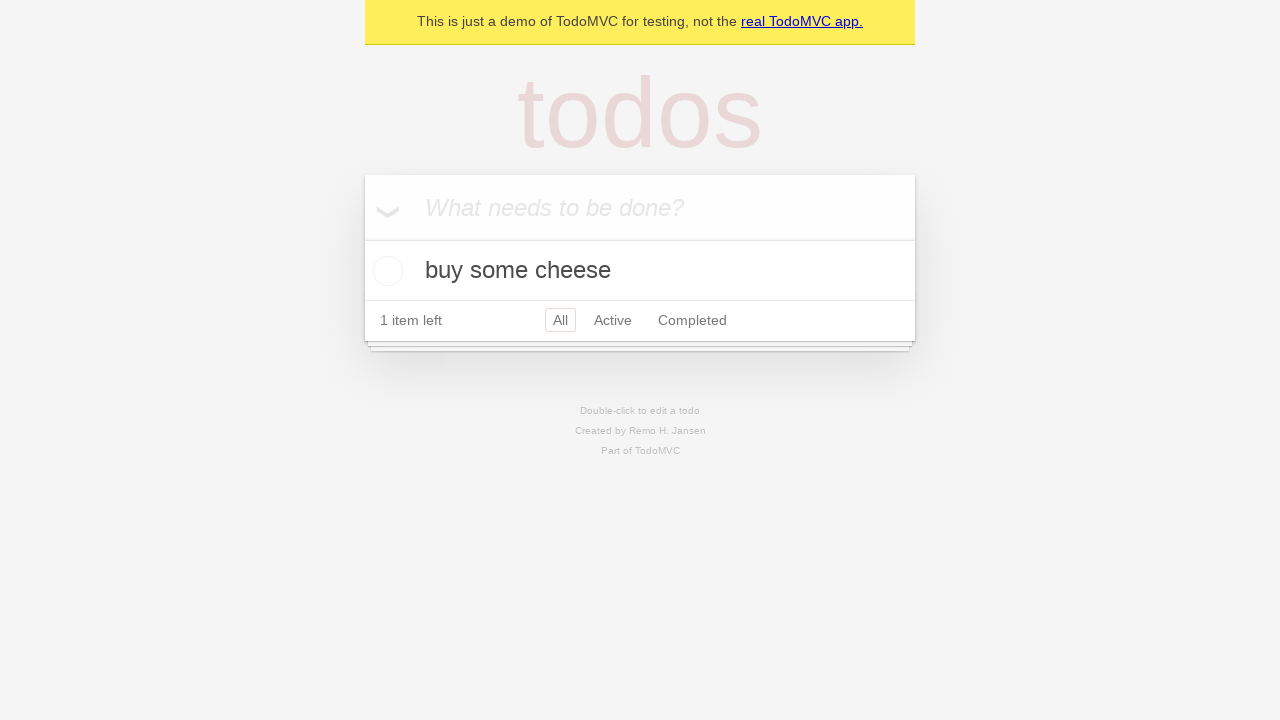

Filled todo input with 'feed the cat' on internal:attr=[placeholder="What needs to be done?"i]
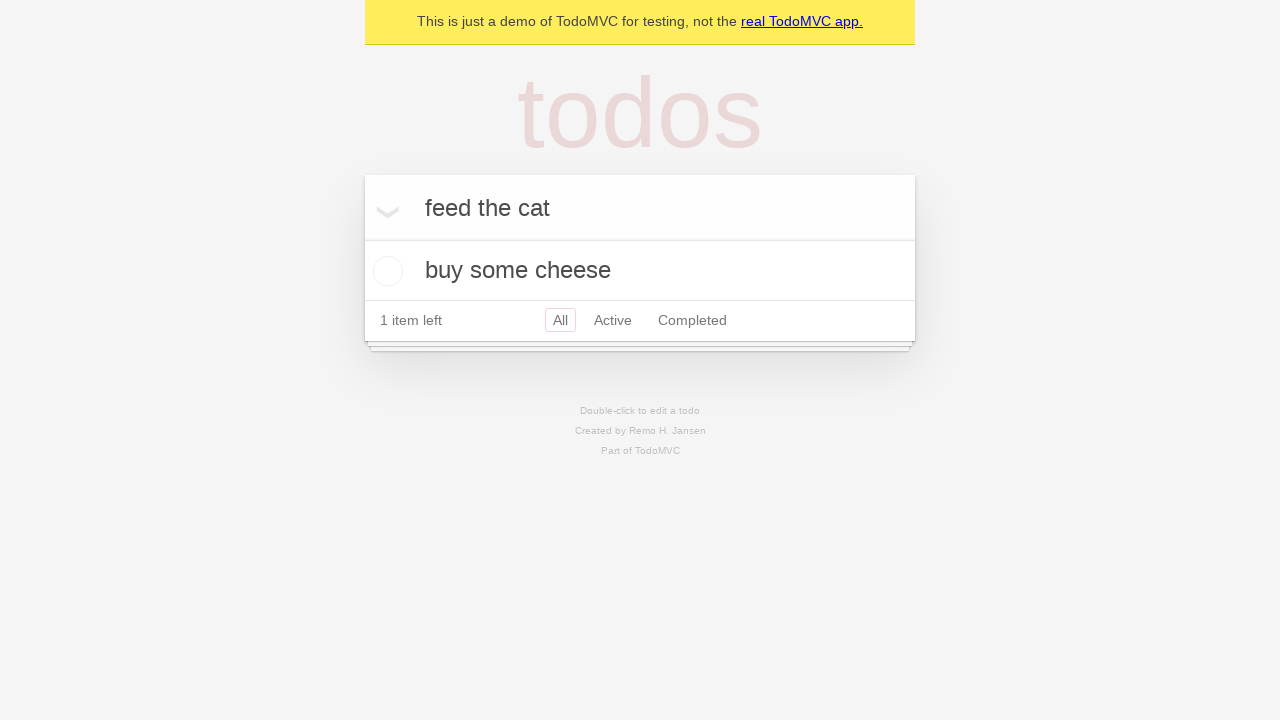

Pressed Enter to create second todo on internal:attr=[placeholder="What needs to be done?"i]
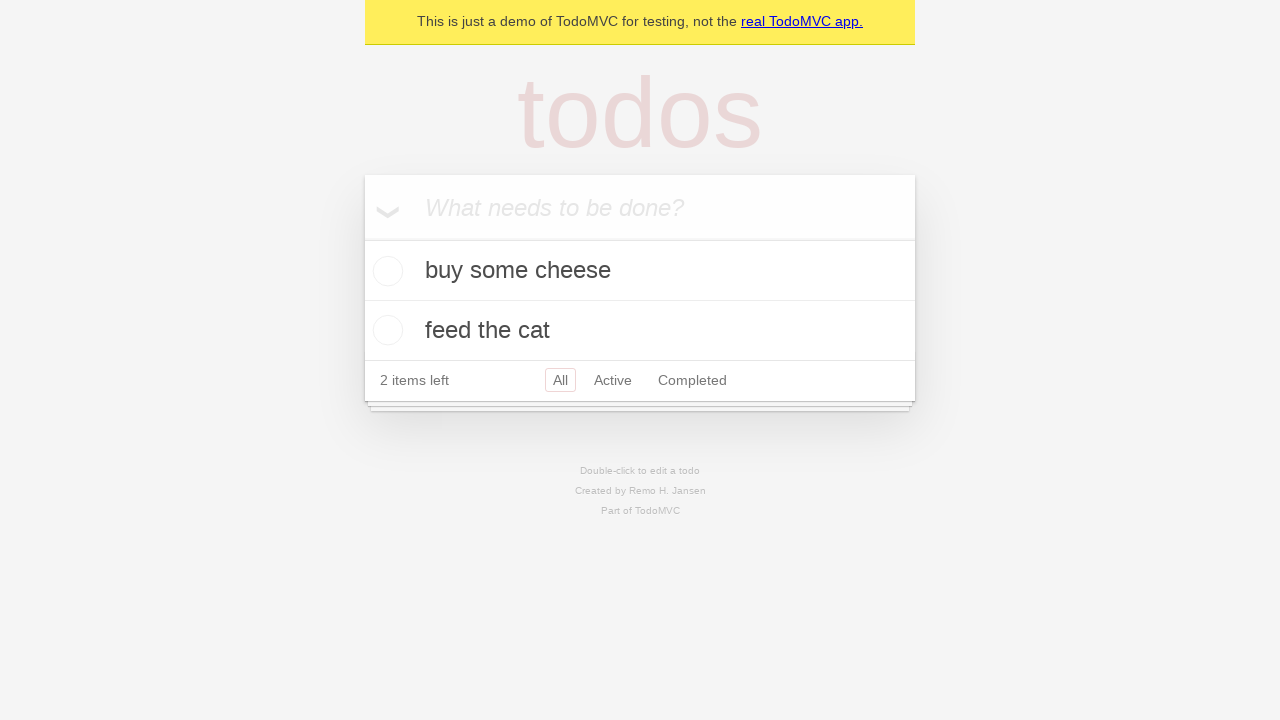

Filled todo input with 'book a doctors appointment' on internal:attr=[placeholder="What needs to be done?"i]
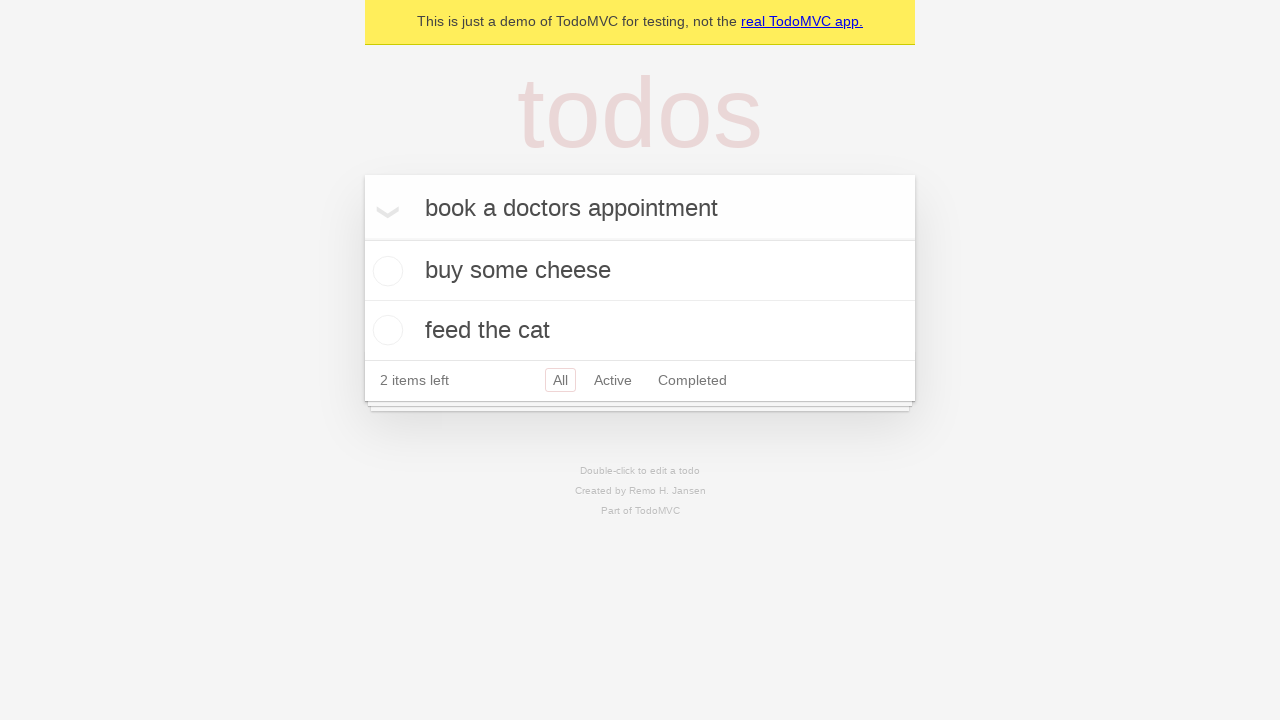

Pressed Enter to create third todo on internal:attr=[placeholder="What needs to be done?"i]
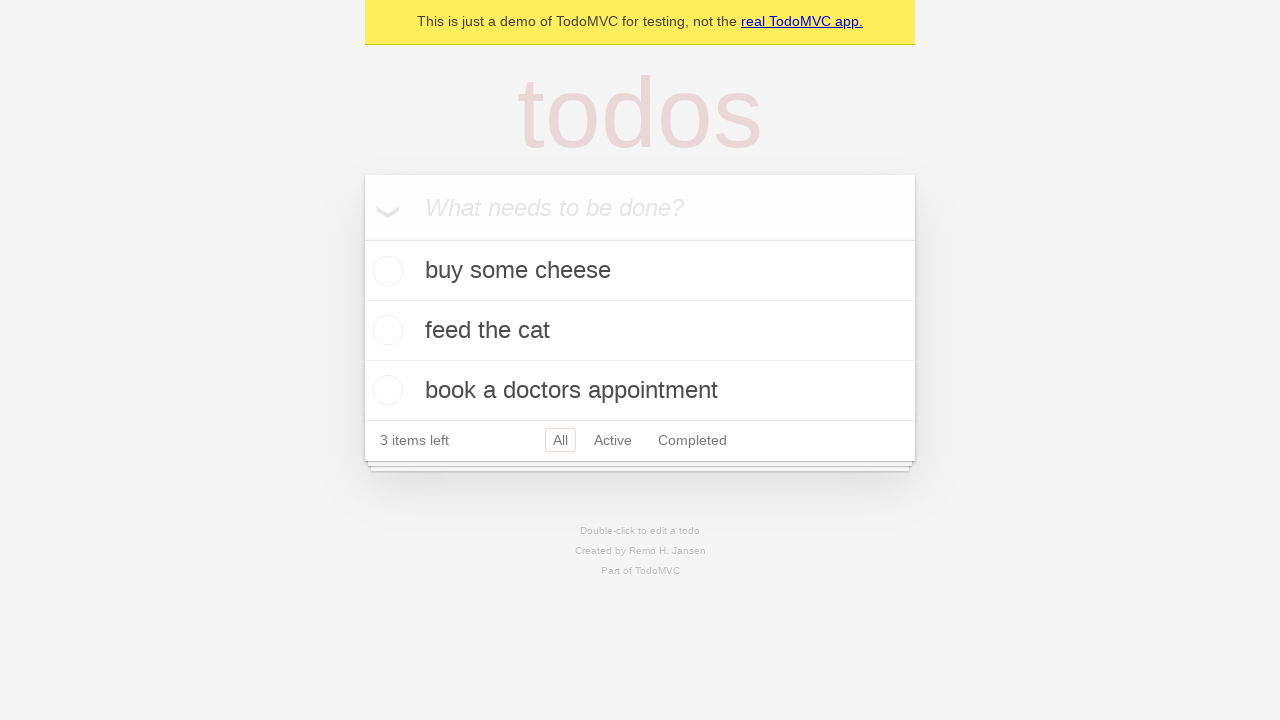

Marked second todo 'feed the cat' as complete at (385, 330) on .todo-list li .toggle >> nth=1
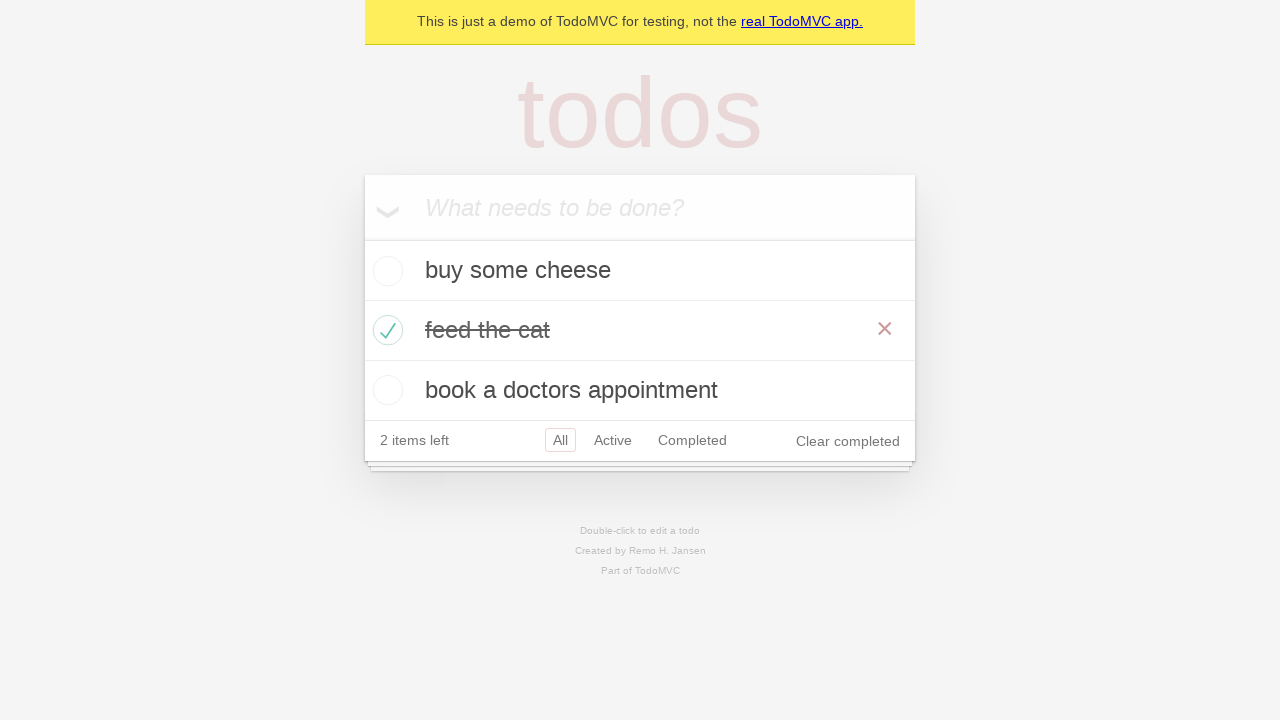

Clicked Active filter to display only non-completed items at (613, 440) on internal:role=link[name="Active"i]
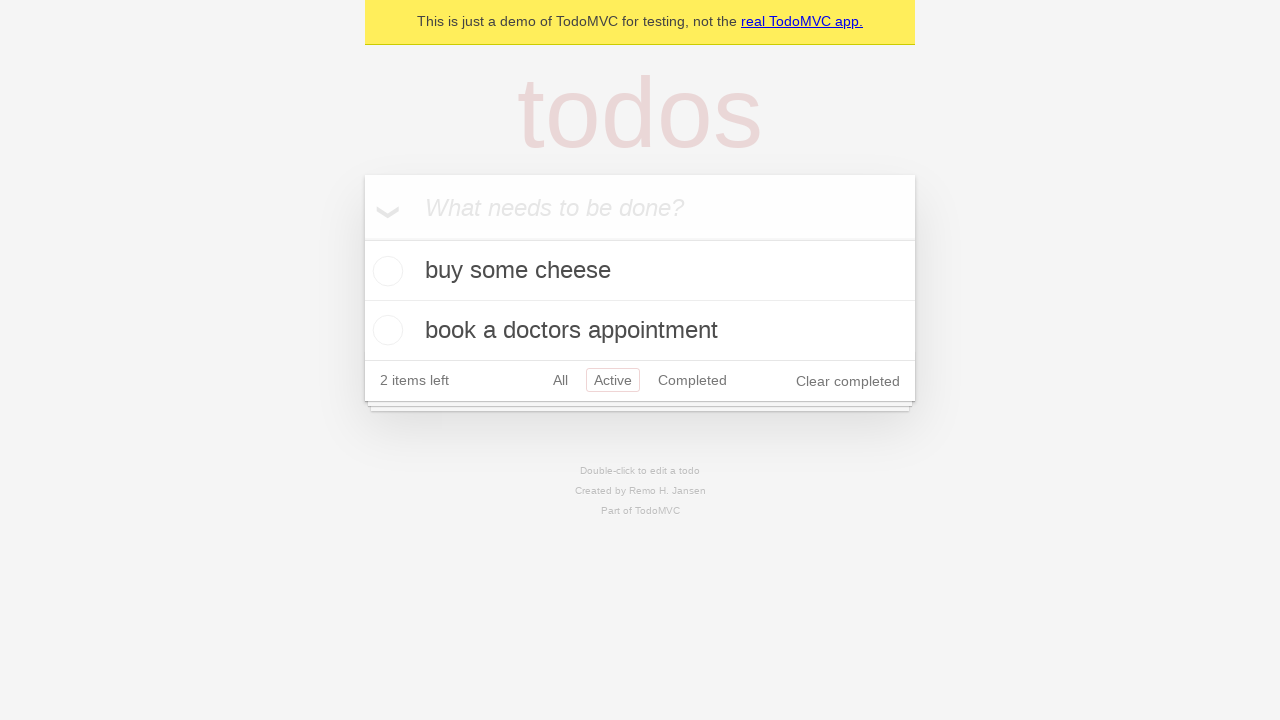

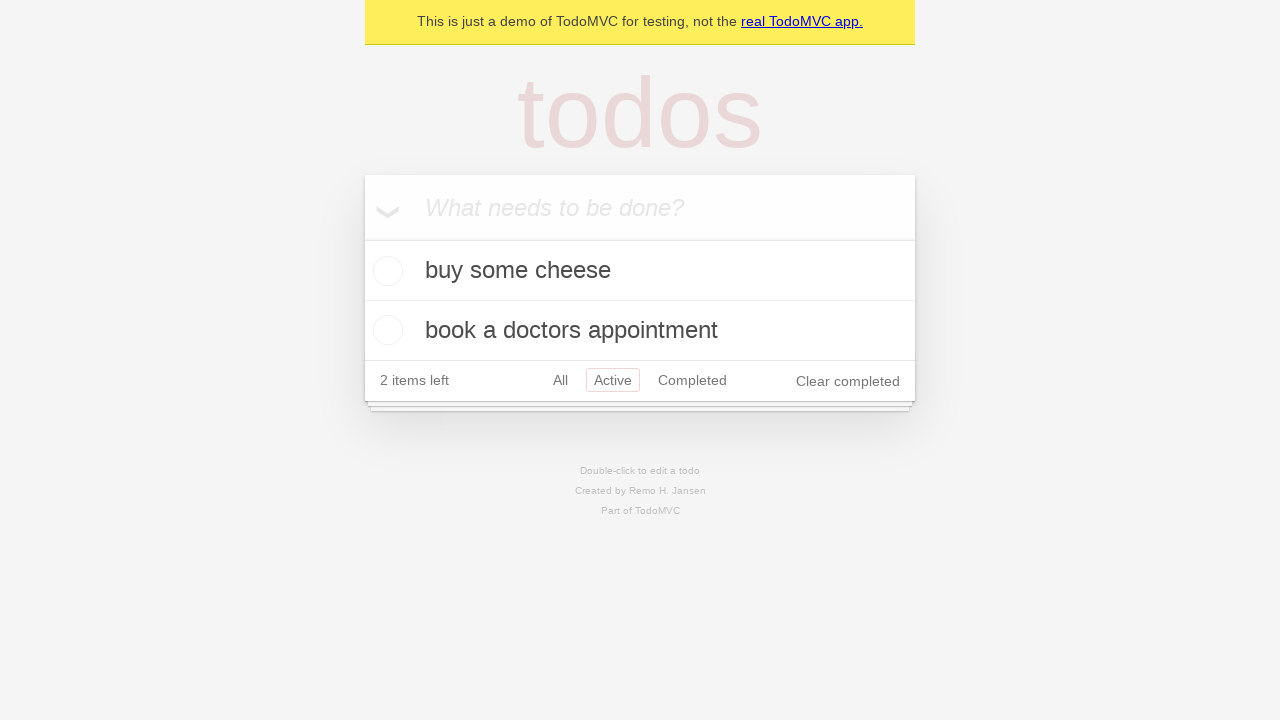